Tests a registration form by clicking the registration button, filling out all form fields (full name, address, email, city, company, gender, username, password), accepting the agreement, and submitting the form to verify successful registration.

Starting URL: http://automationbykrishna.com/

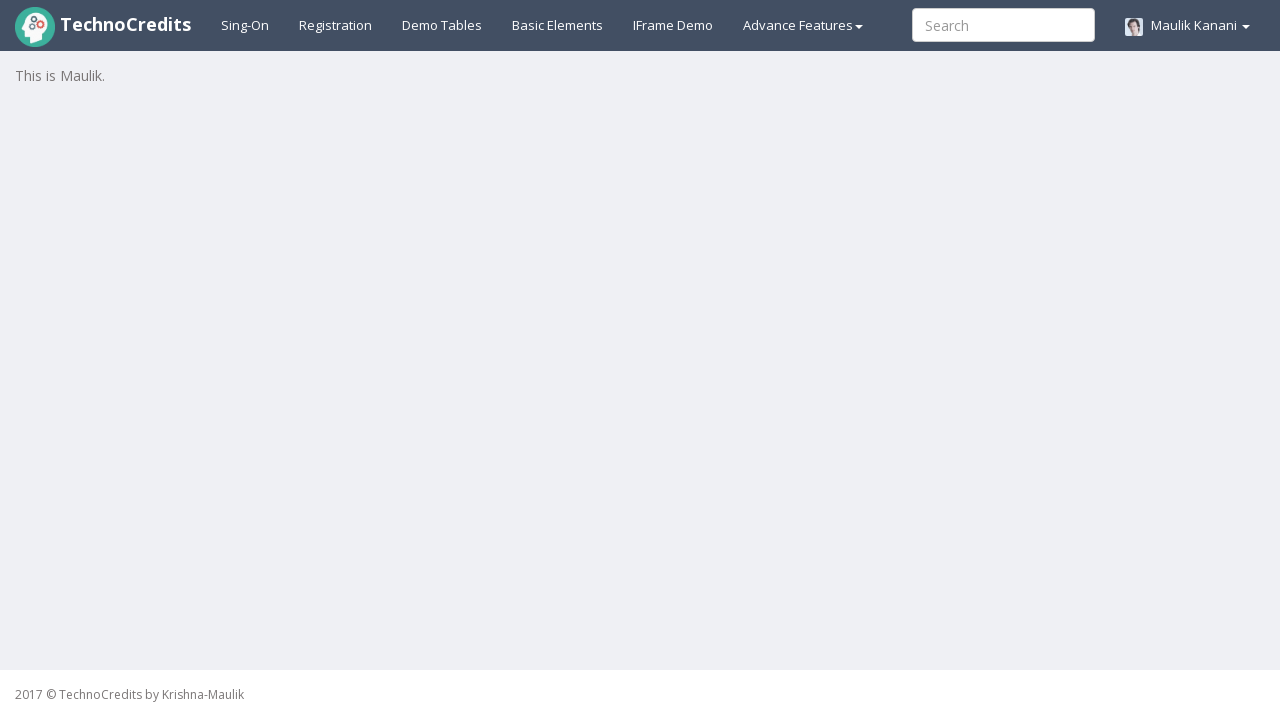

Clicked on registration button at (336, 25) on a#registration2
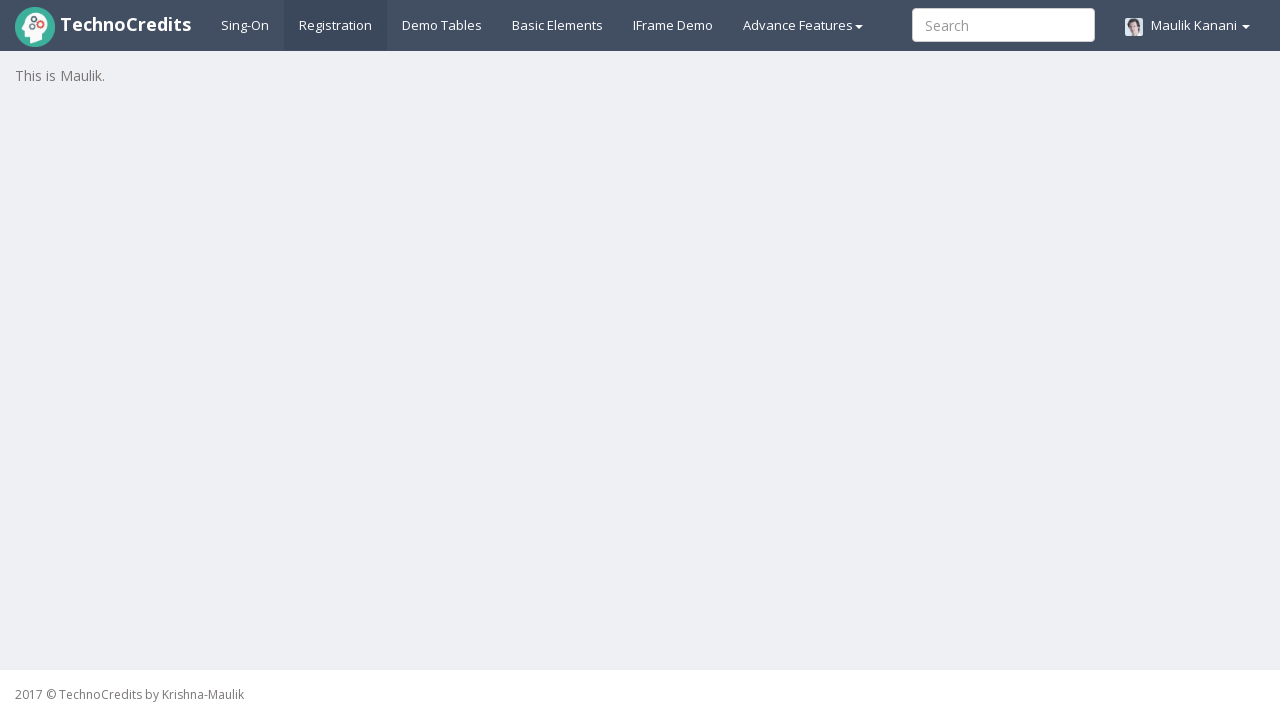

Registration form loaded successfully
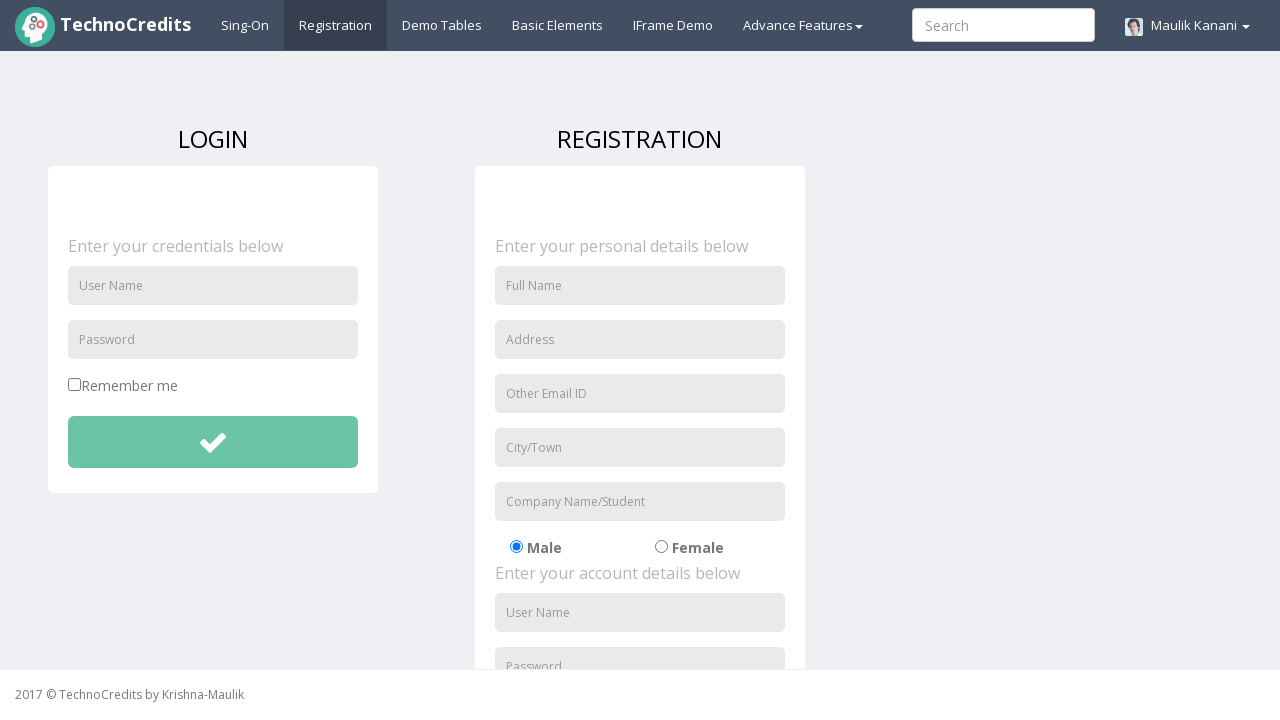

Entered full name 'Maria Garcia' on input[name='fName']
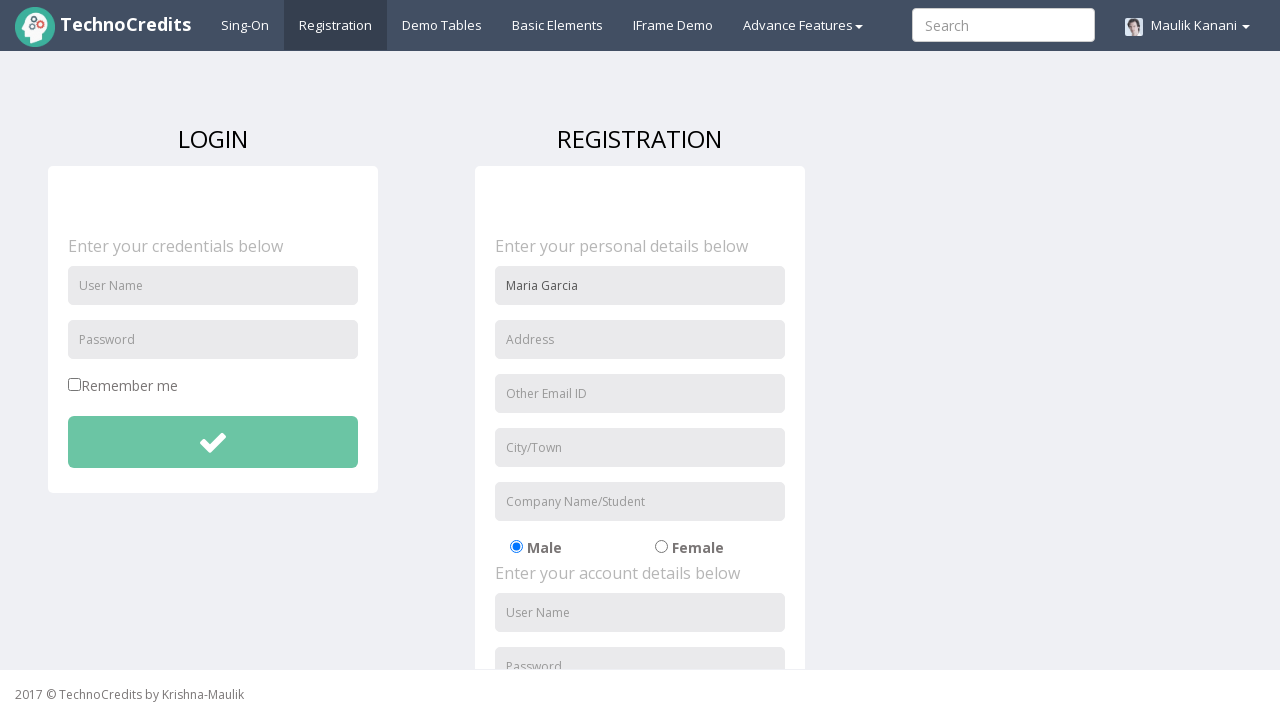

Entered address '456 Oak Street' on input#address
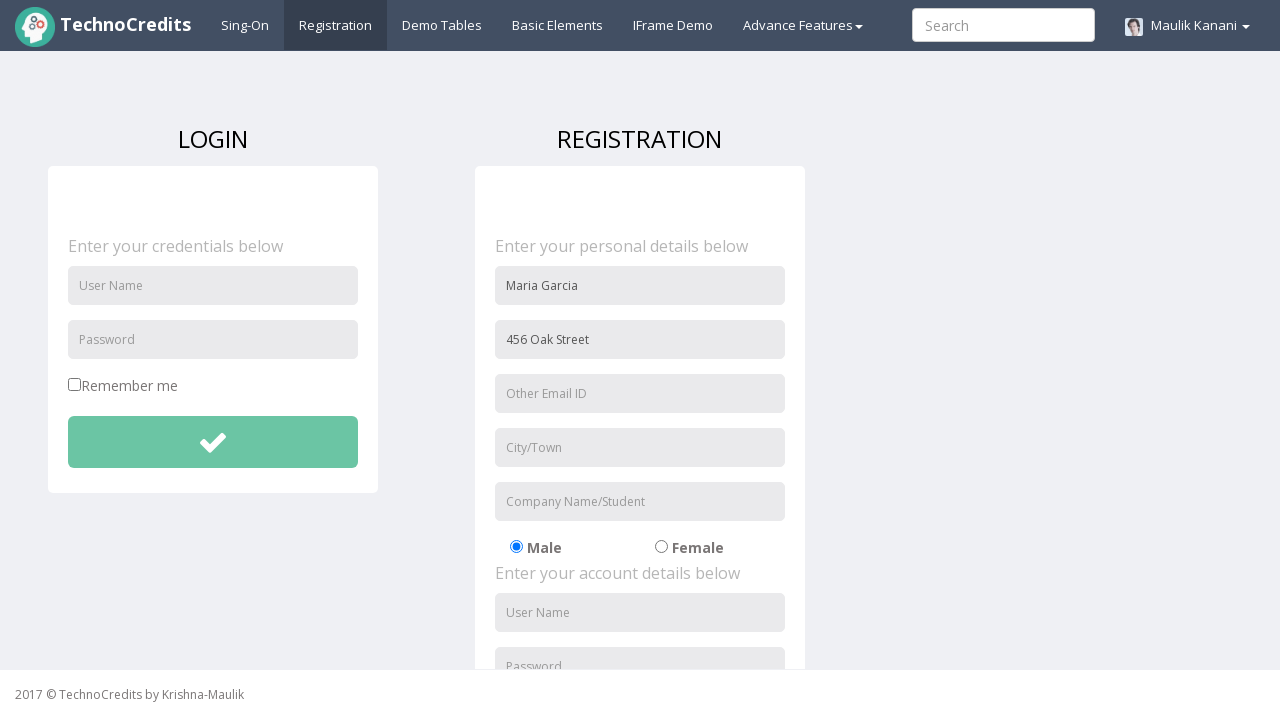

Entered email 'mariagarcia92@example.com' on input#useremail
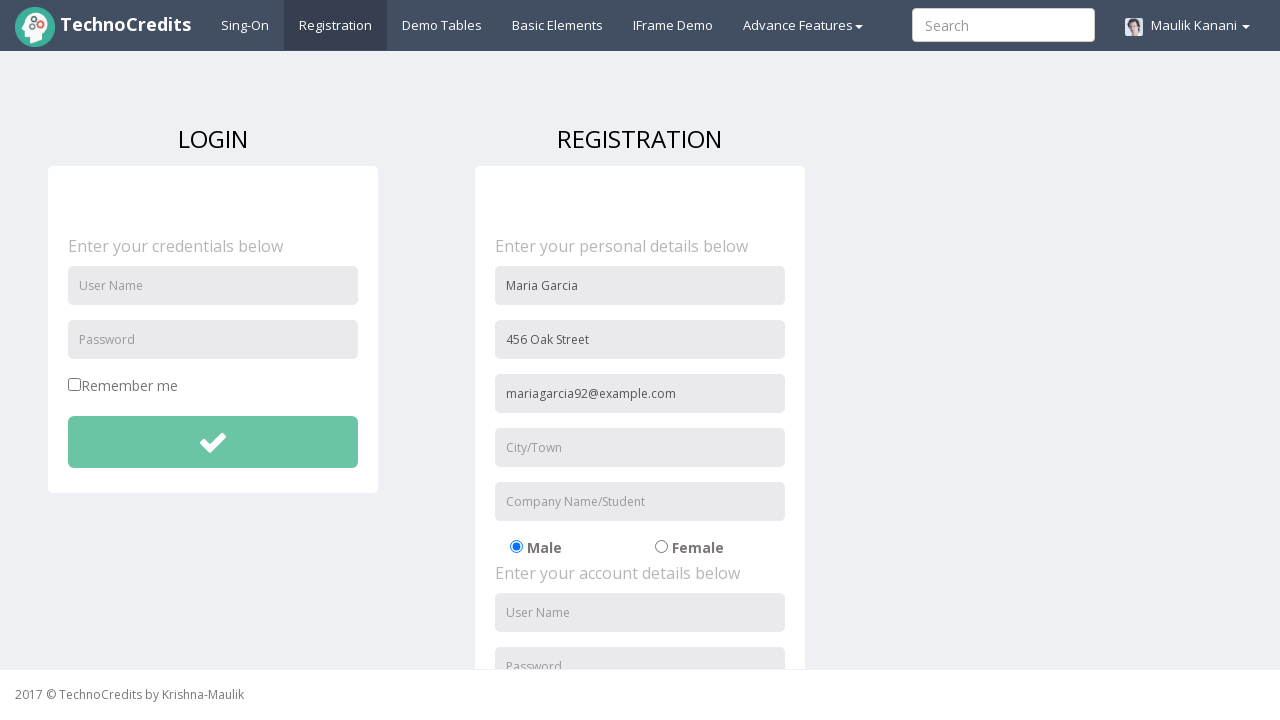

Entered city 'Barcelona' on input#usercity
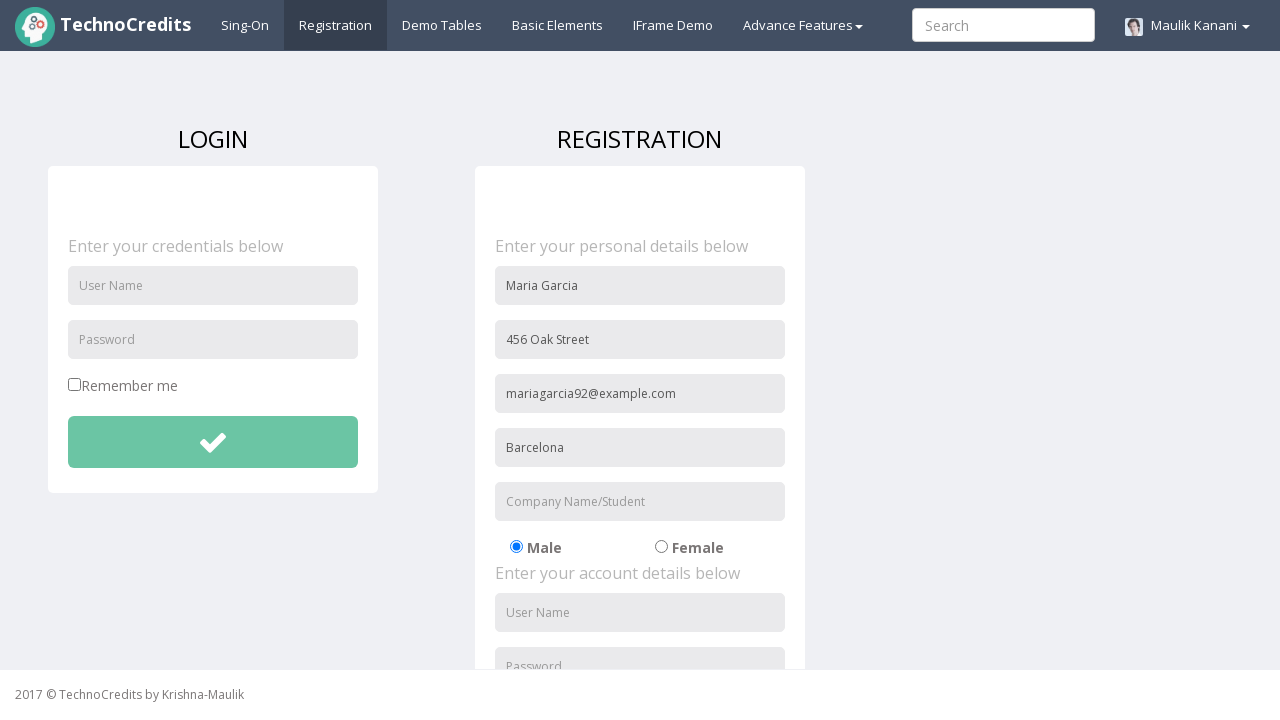

Entered company name 'TechSolutions Inc' on input#organization
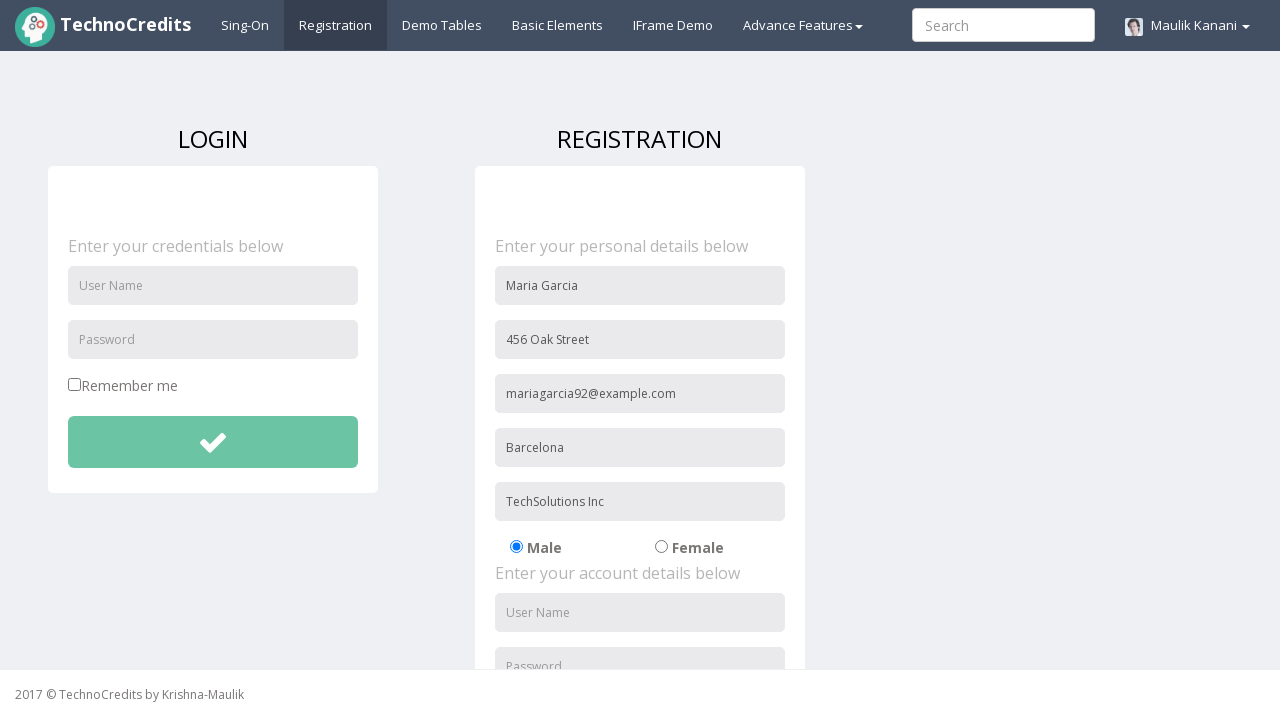

Scrolled gender label into view
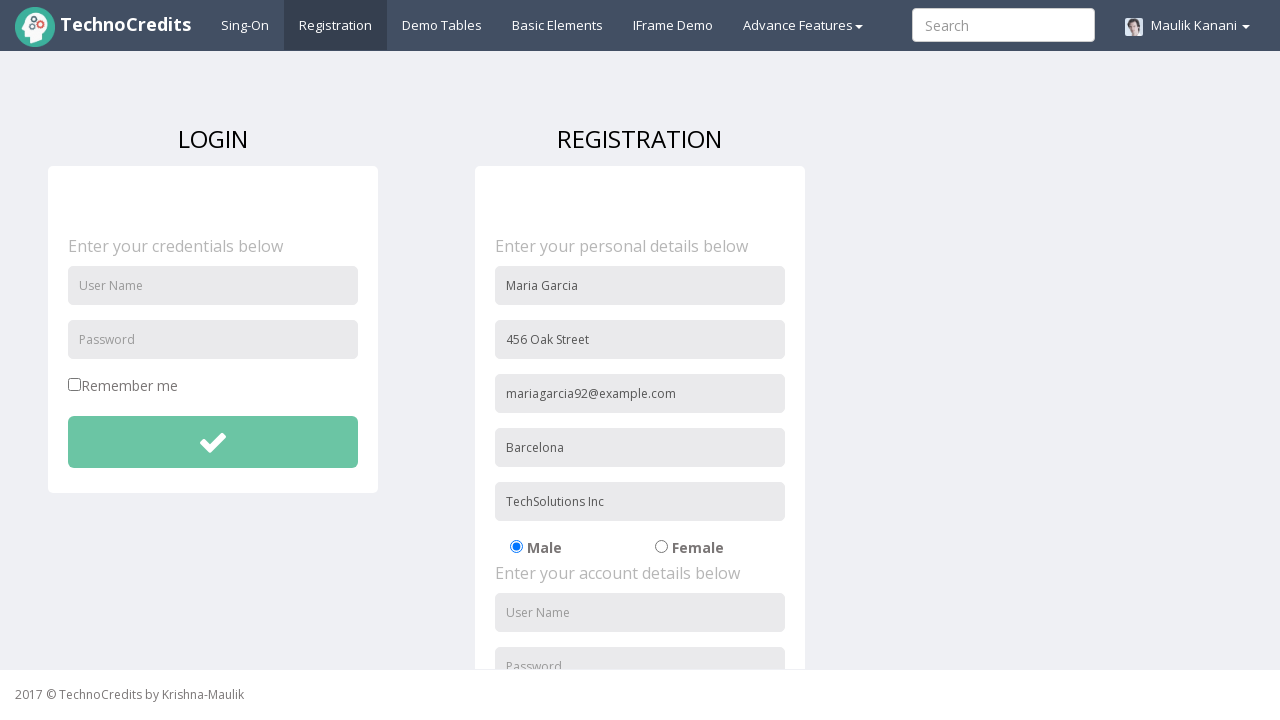

Selected gender option at (567, 547) on label[for='radio-01']
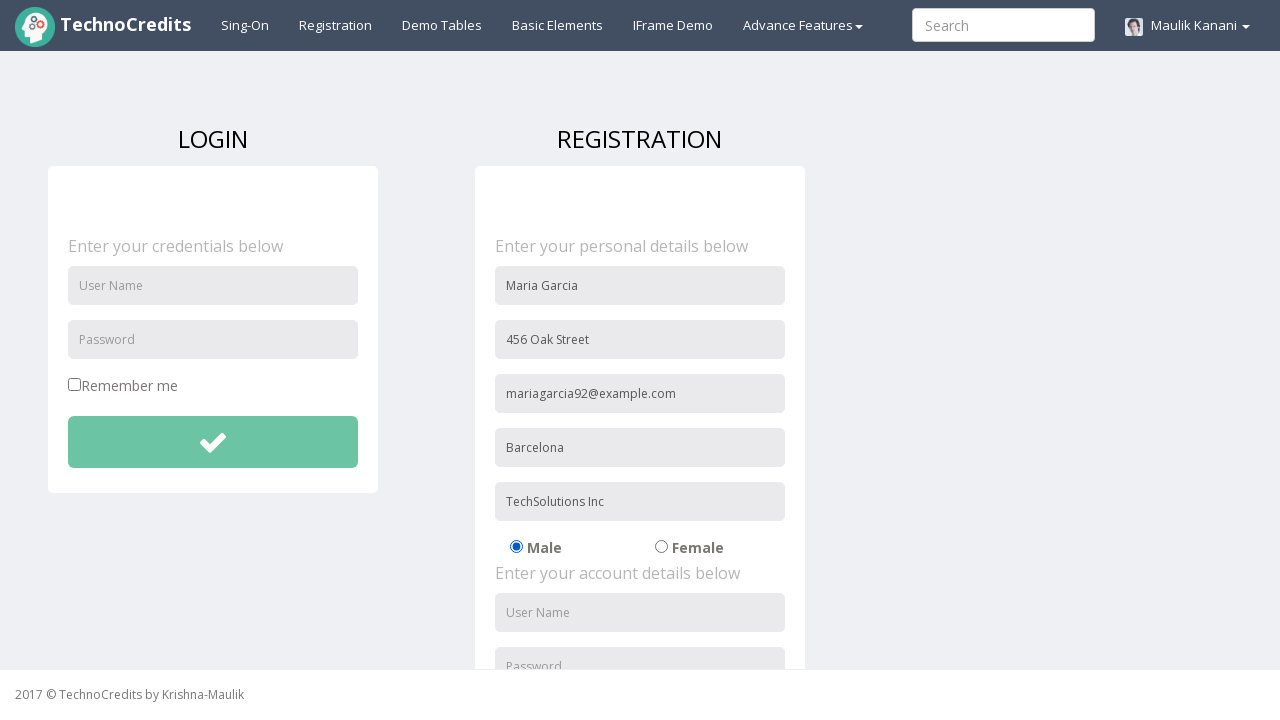

Entered username 'mariagarcia2024' on input#usernameReg
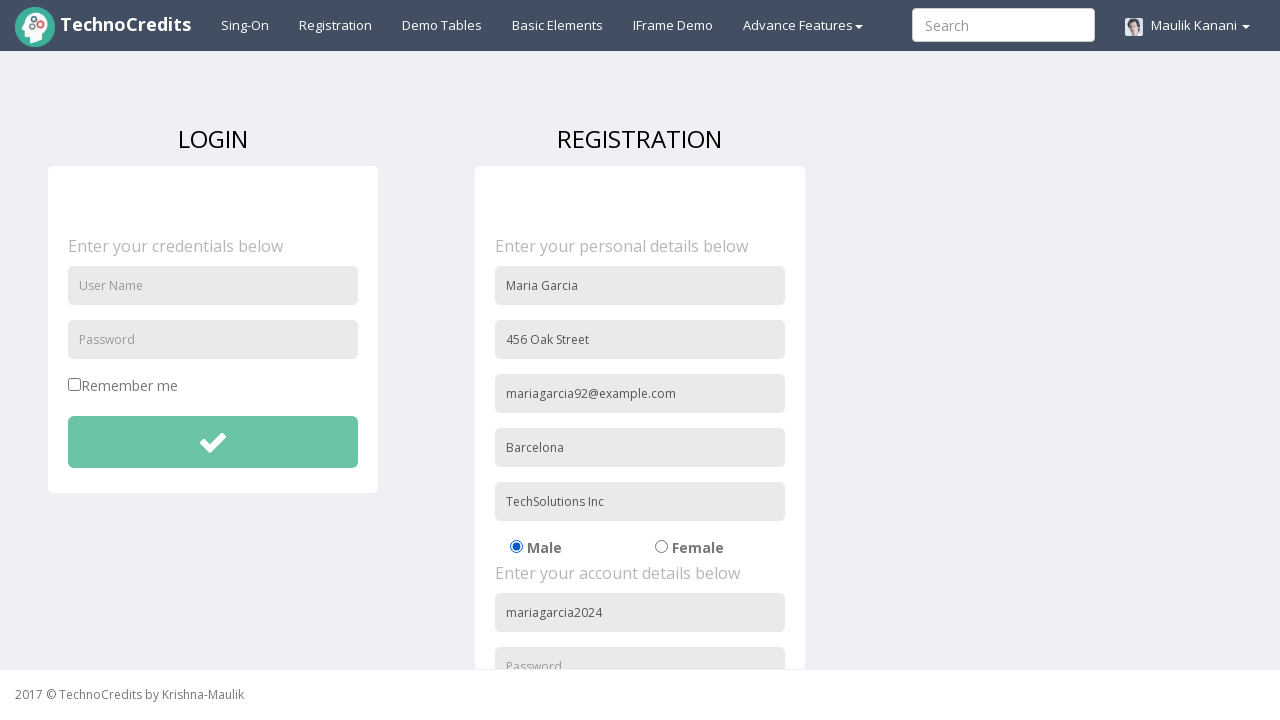

Entered password on input#passwordReg
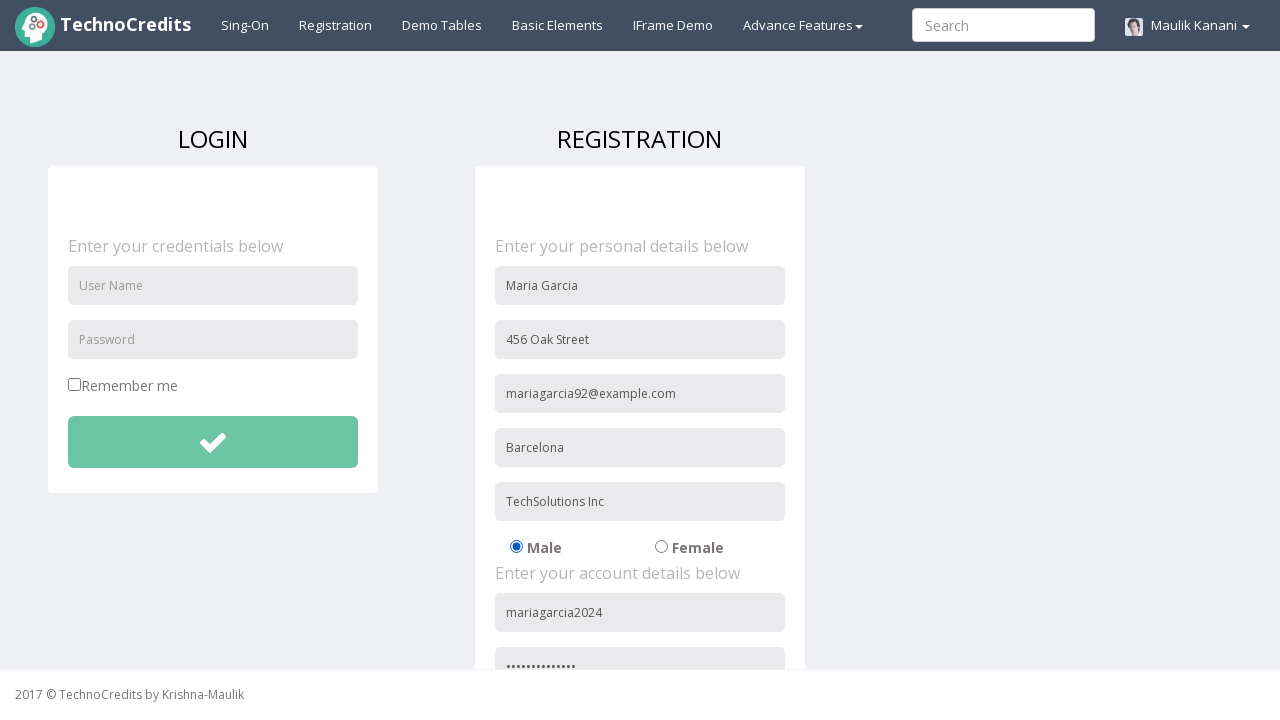

Entered password confirmation on input#repasswordReg
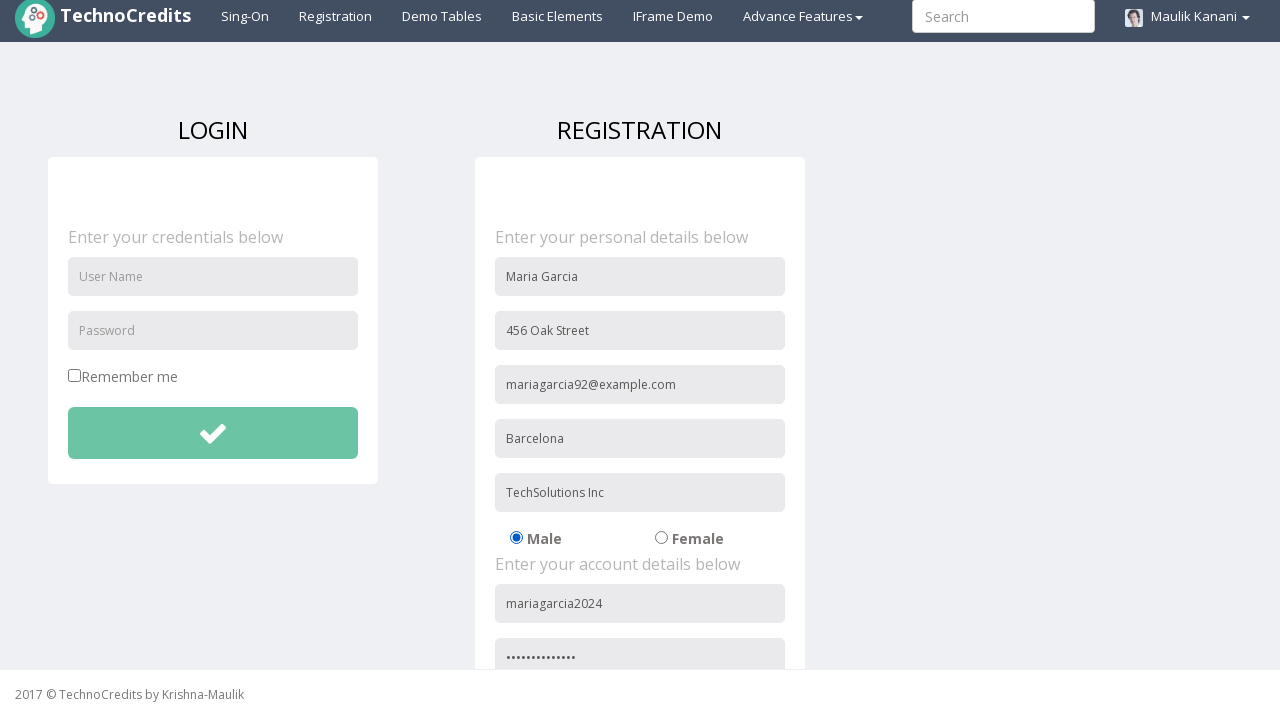

Accepted registration agreement checkbox at (481, 601) on input#signupAgreement
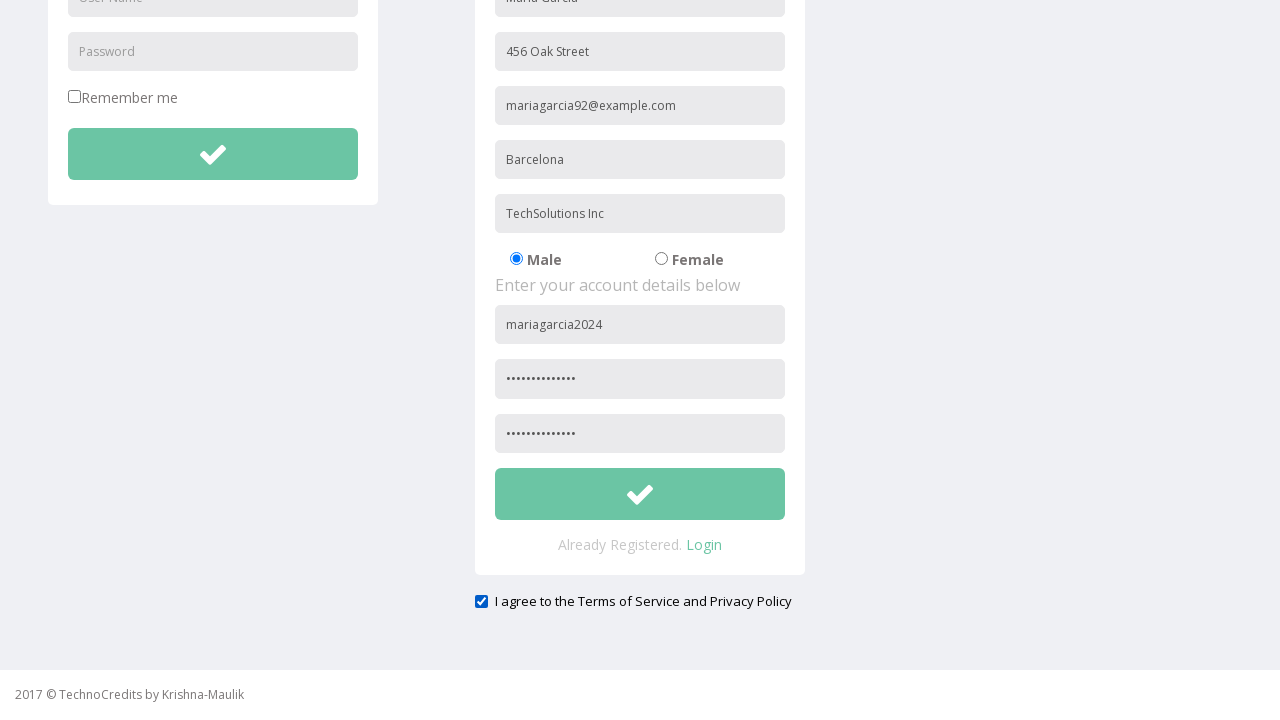

Scrolled submit button into view
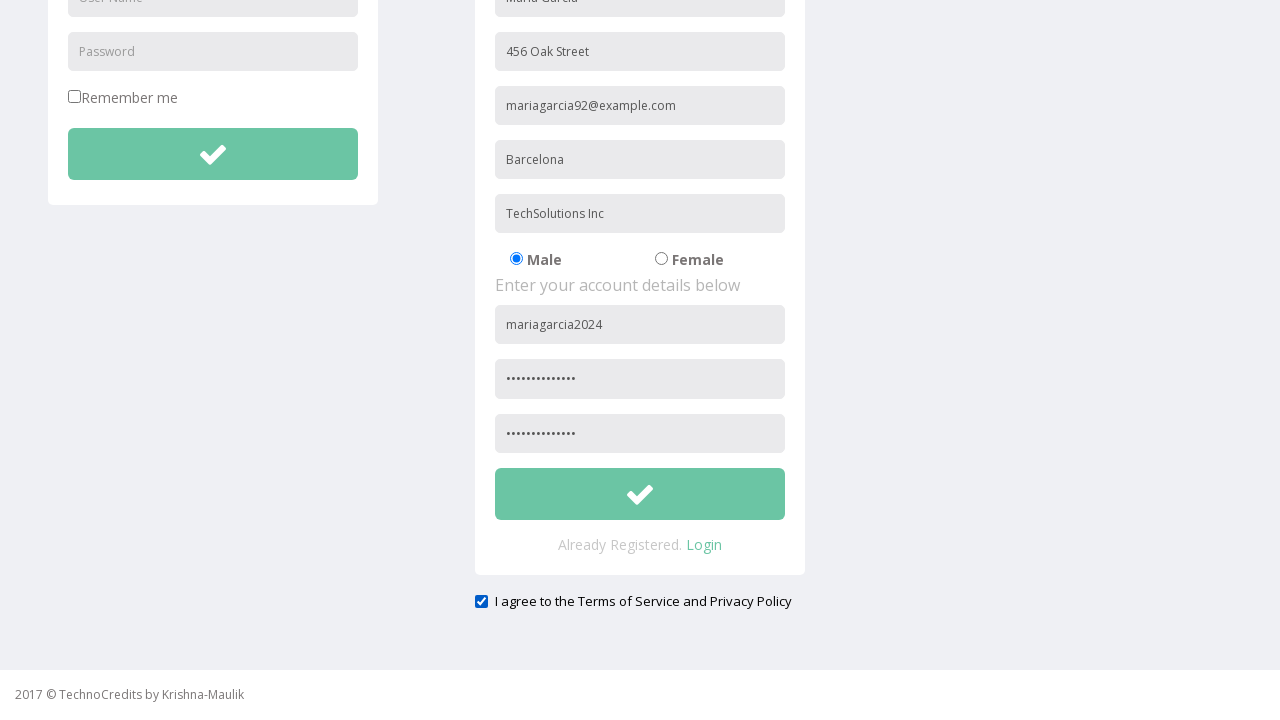

Clicked submit button to register at (640, 494) on button#btnsubmitsignUp
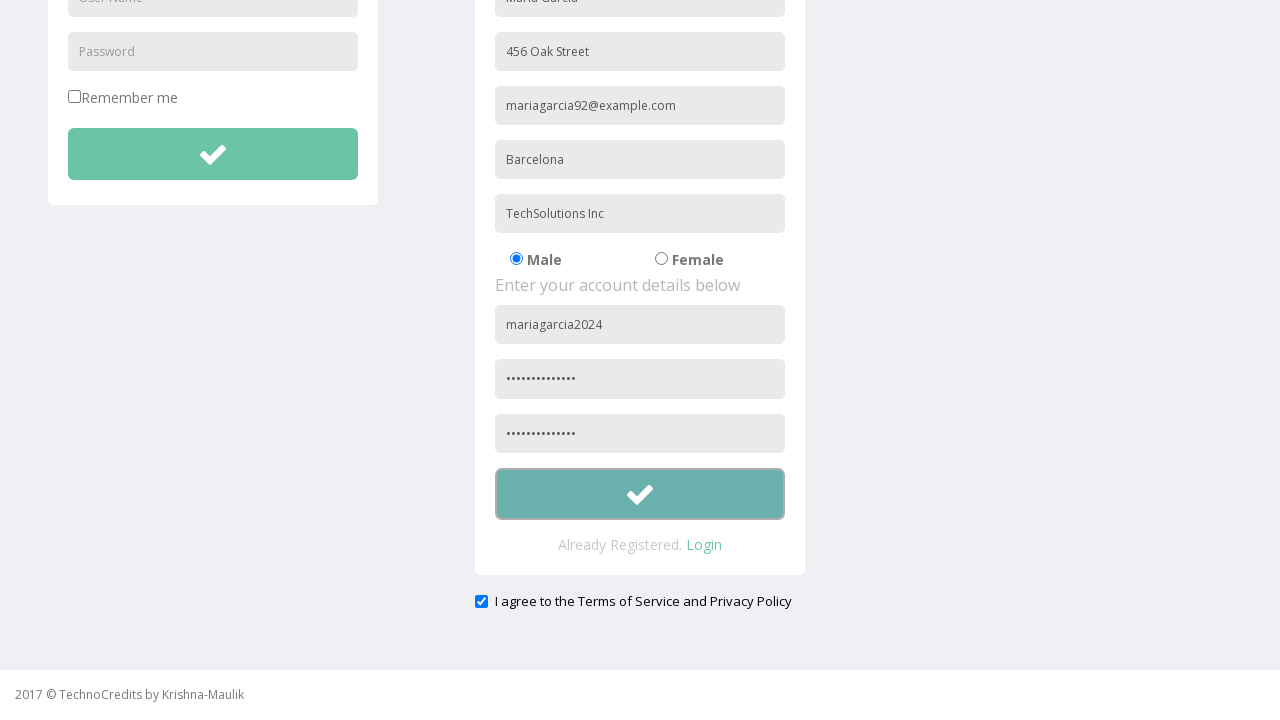

Handled confirmation dialog and waited for processing
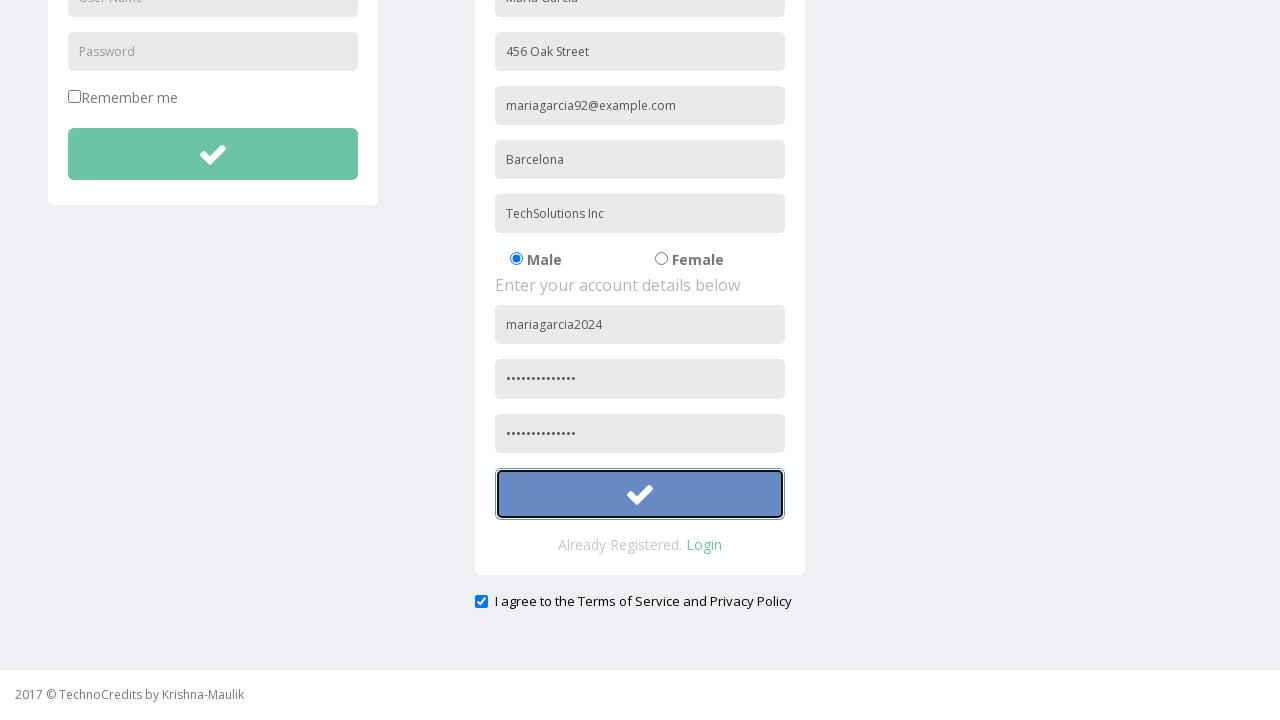

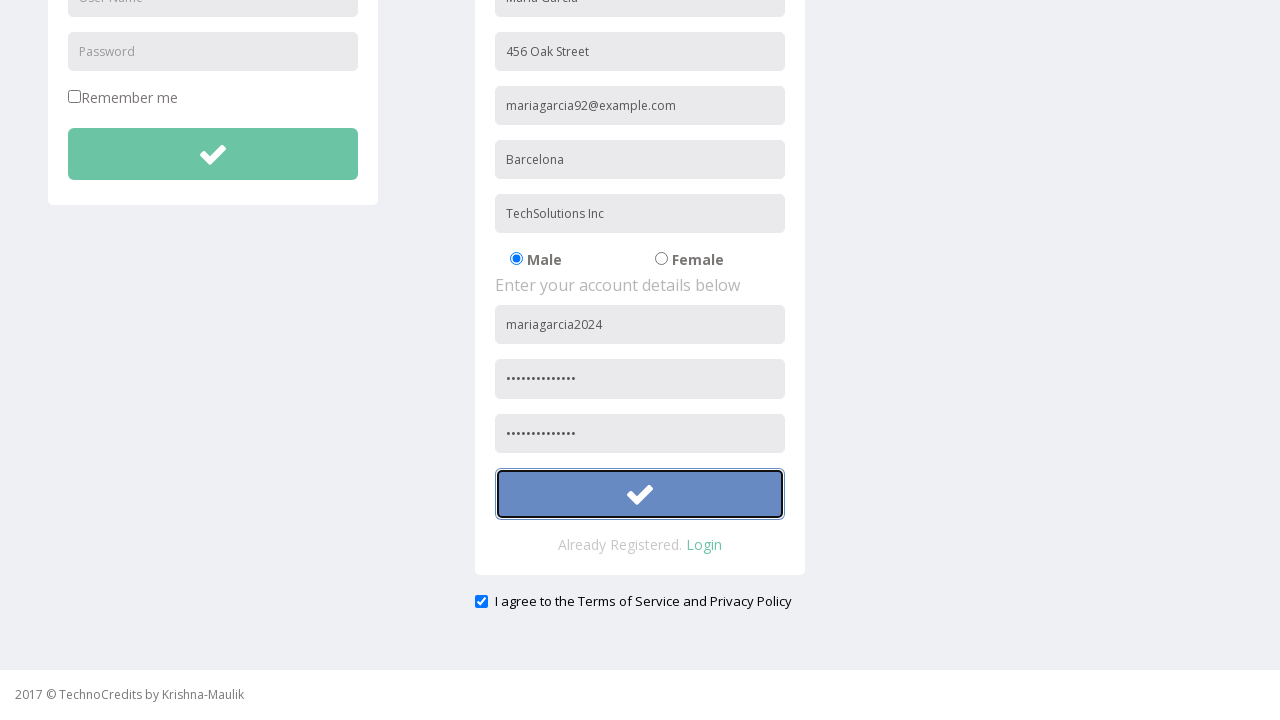